Tests alert handling functionality by triggering alerts and interacting with them on a practice automation page

Starting URL: https://rahulshettyacademy.com/AutomationPractice/

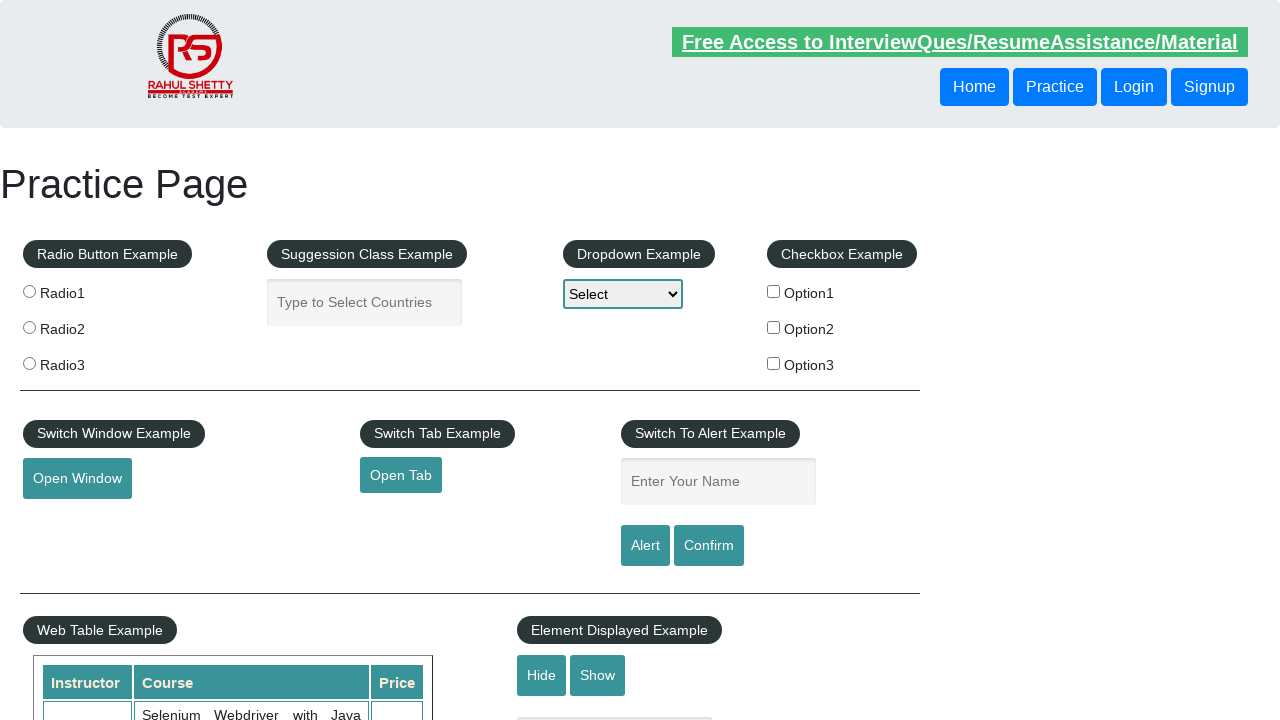

Entered 'PATRICIA' in the name text field on #name
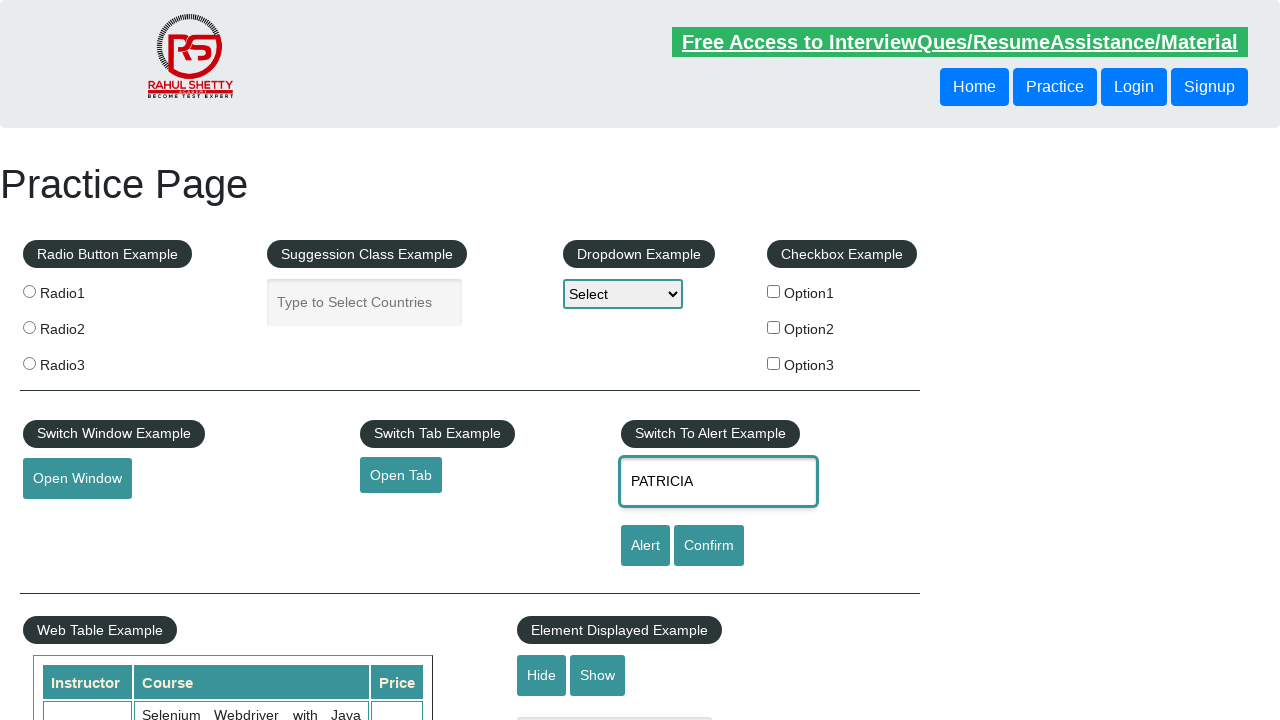

Clicked alert button to trigger alert dialog at (645, 546) on #alertbtn
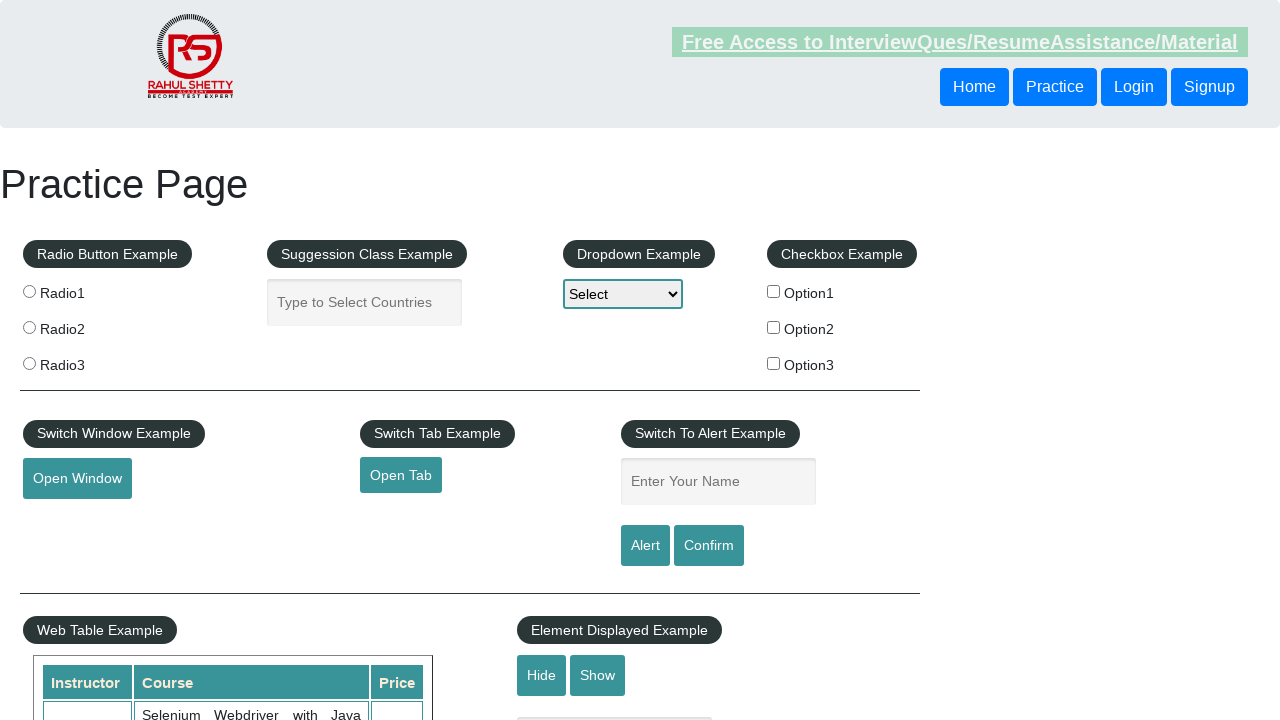

Set up dialog handler to accept alerts
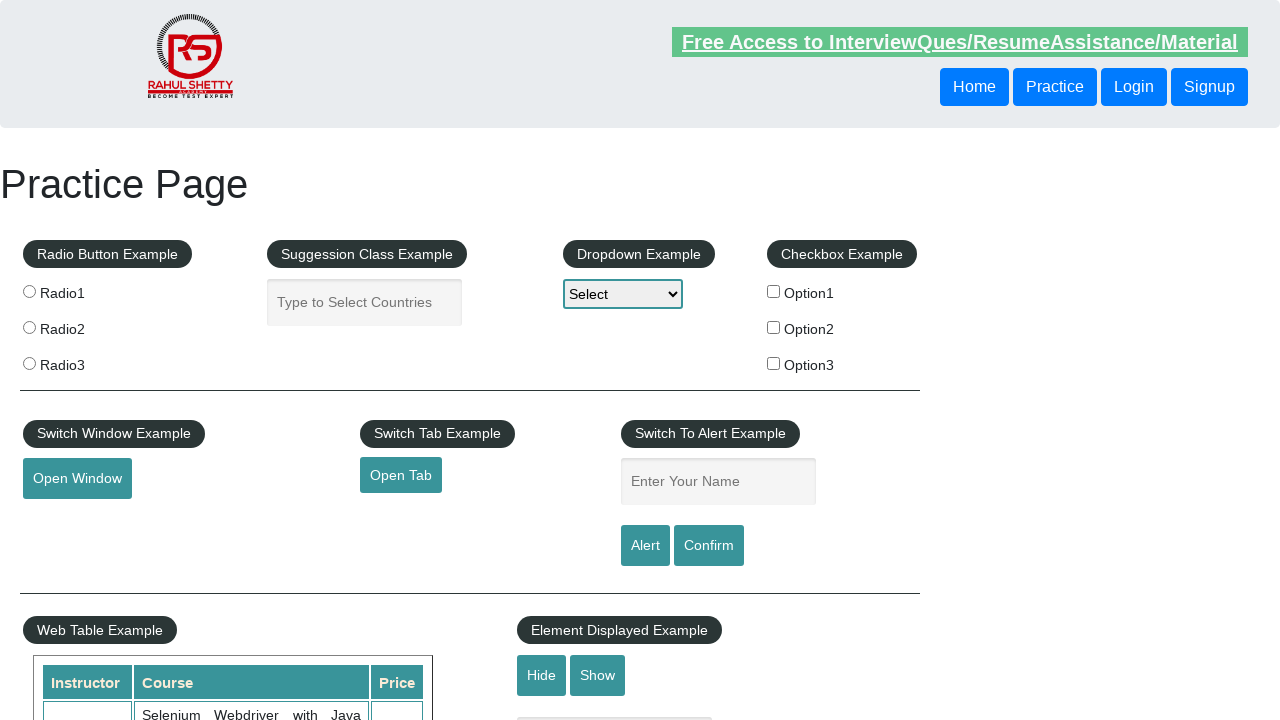

Clicked confirm button to trigger confirmation dialog at (709, 546) on #confirmbtn
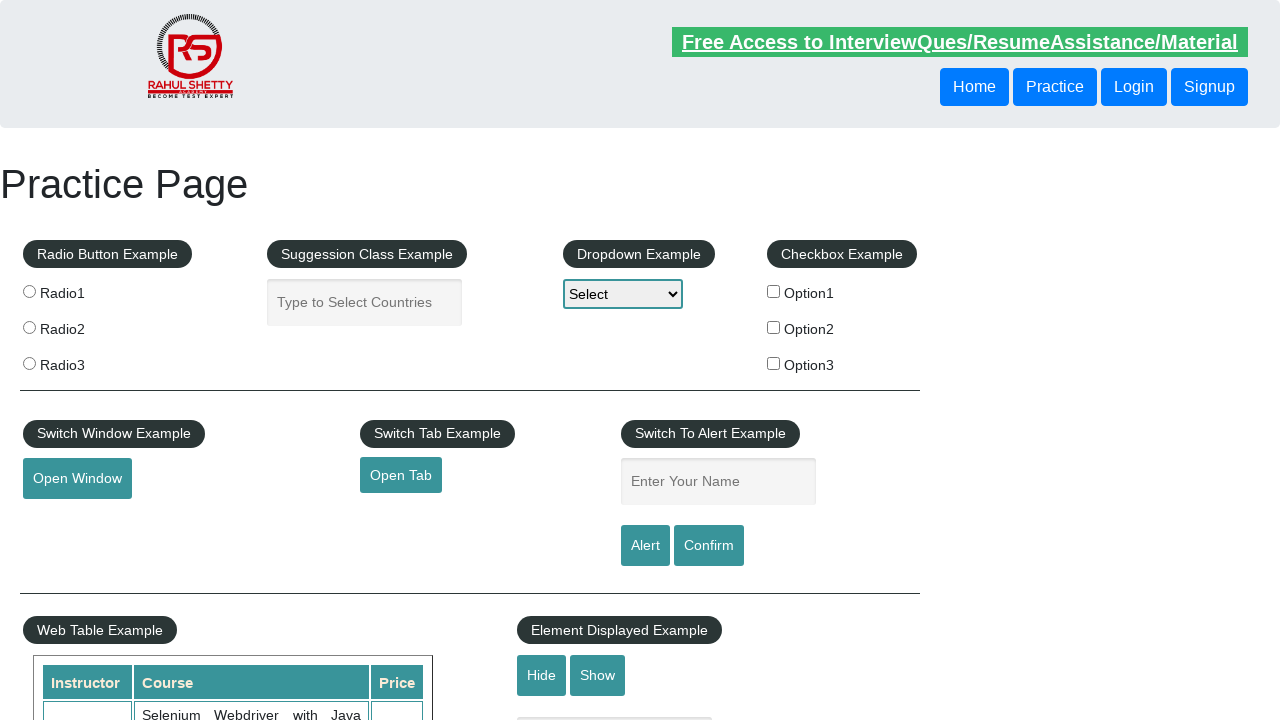

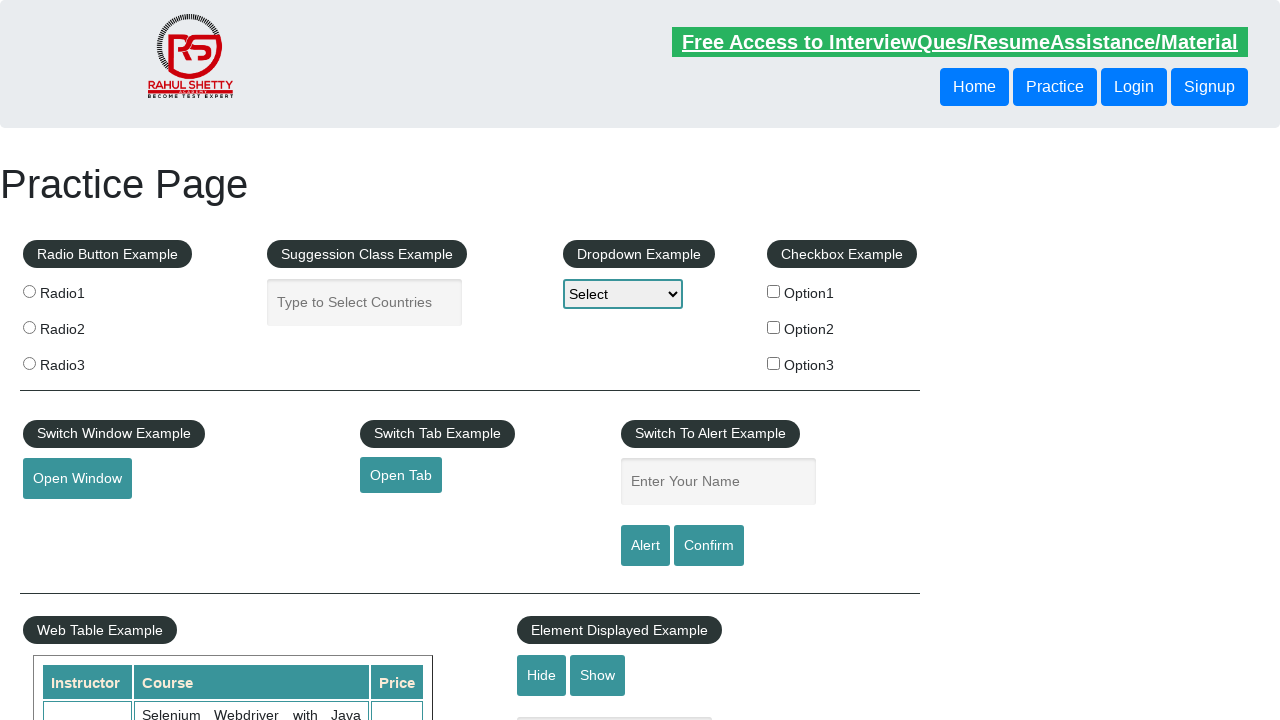